Clicks the "Get started" link on the Playwright homepage and verifies navigation to the installation page

Starting URL: https://playwright.dev/

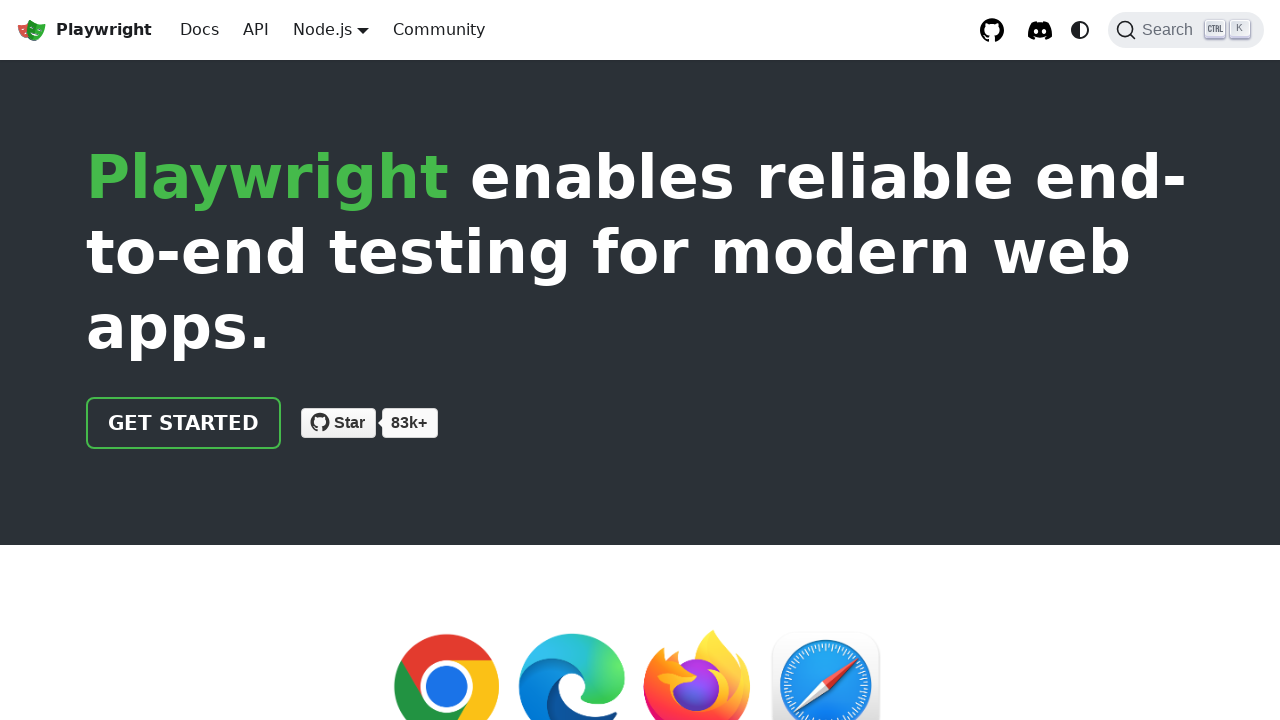

Clicked the 'Get started' link on Playwright homepage at (184, 423) on internal:role=link[name="Get started"i]
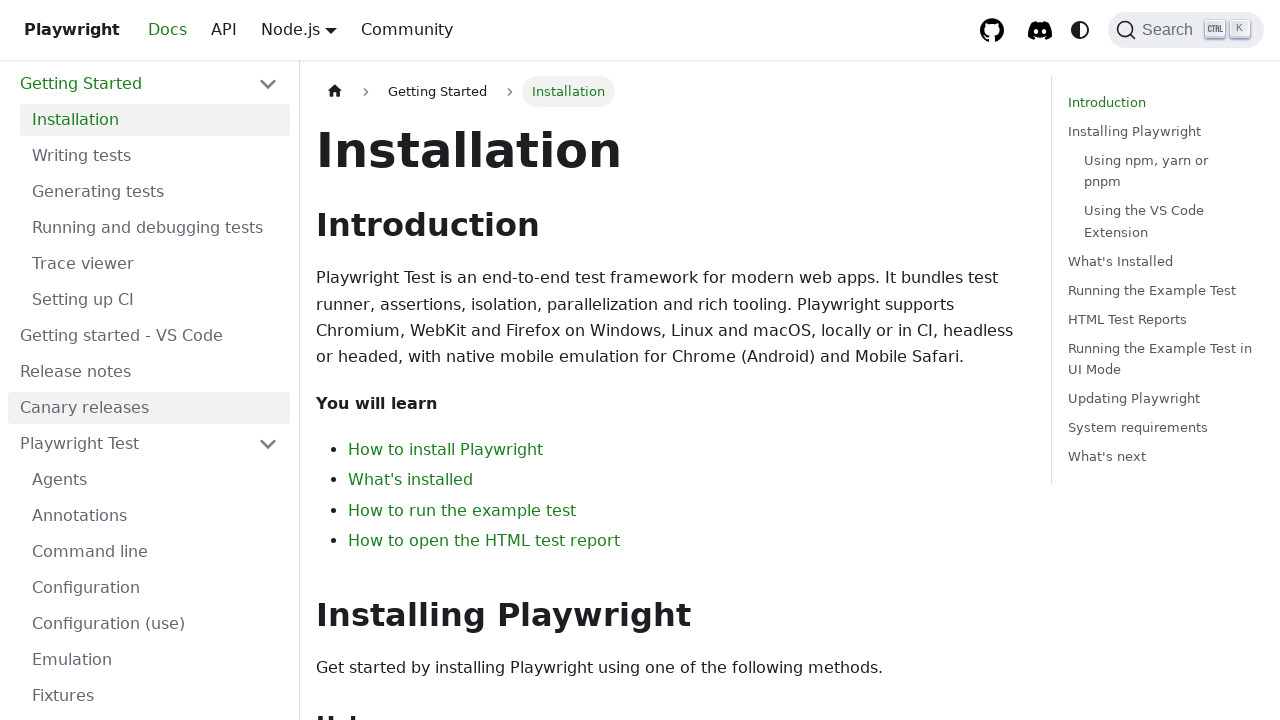

Installation page heading became visible, confirming navigation to installation page
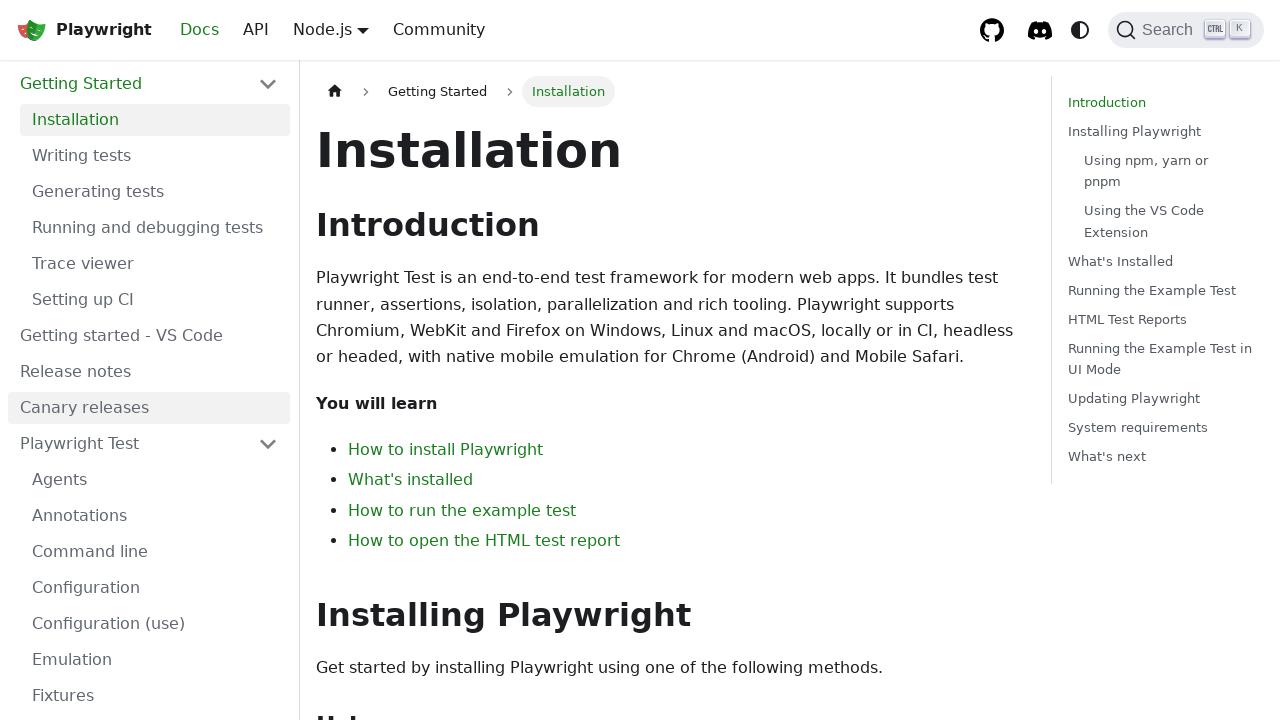

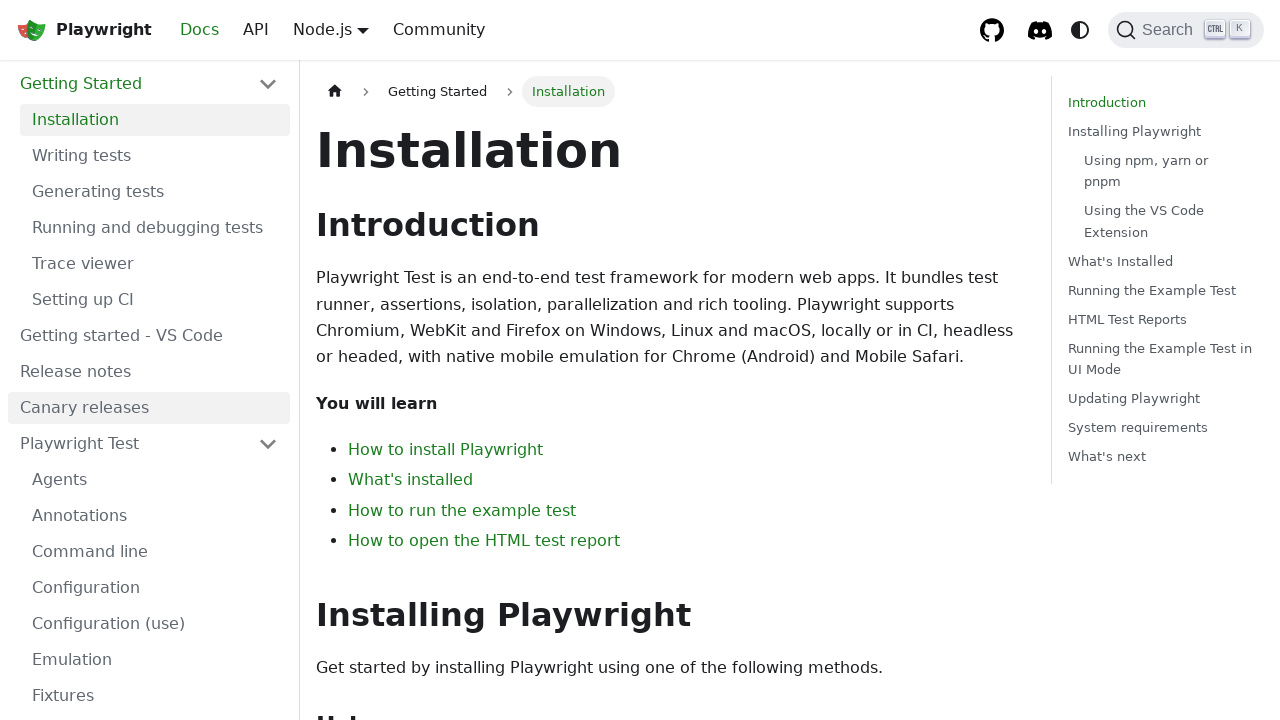